Tests JavaScript confirmation alert by clicking the confirm button, accepting the alert to verify "Ok" message, then dismissing another alert to verify "Cancel" message

Starting URL: http://the-internet.herokuapp.com/javascript_alerts

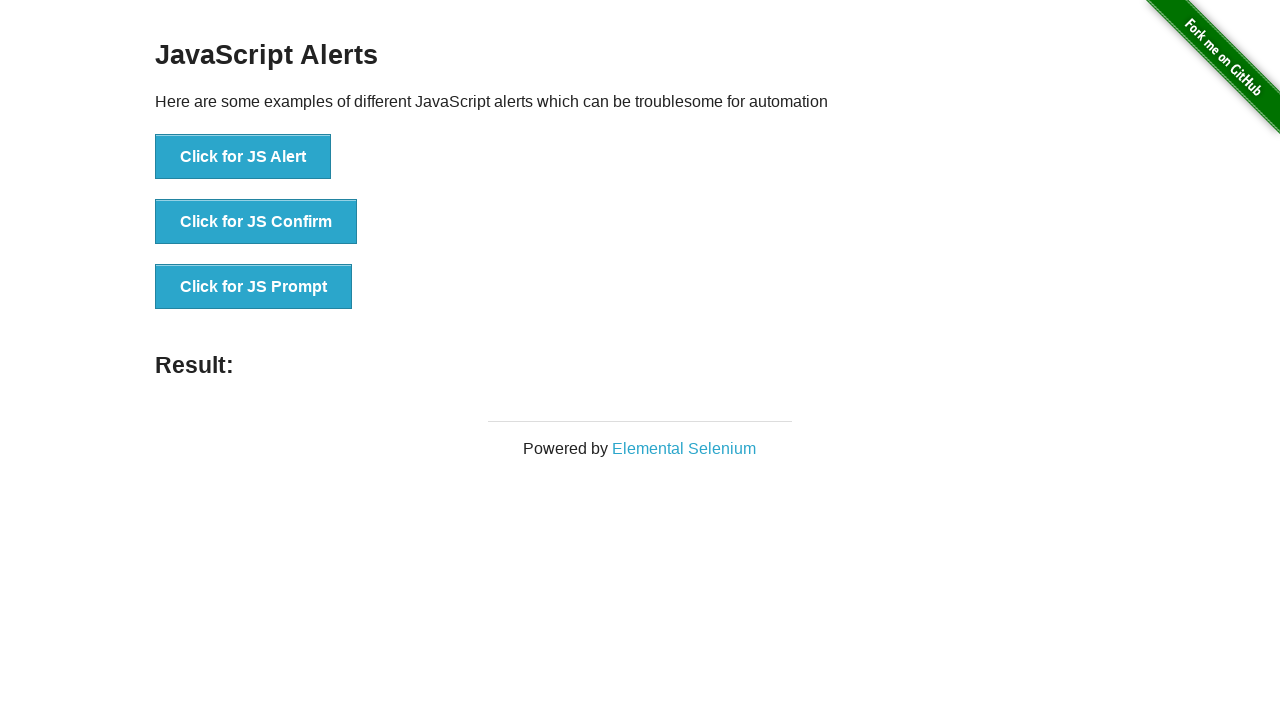

Set up dialog handler to accept alerts
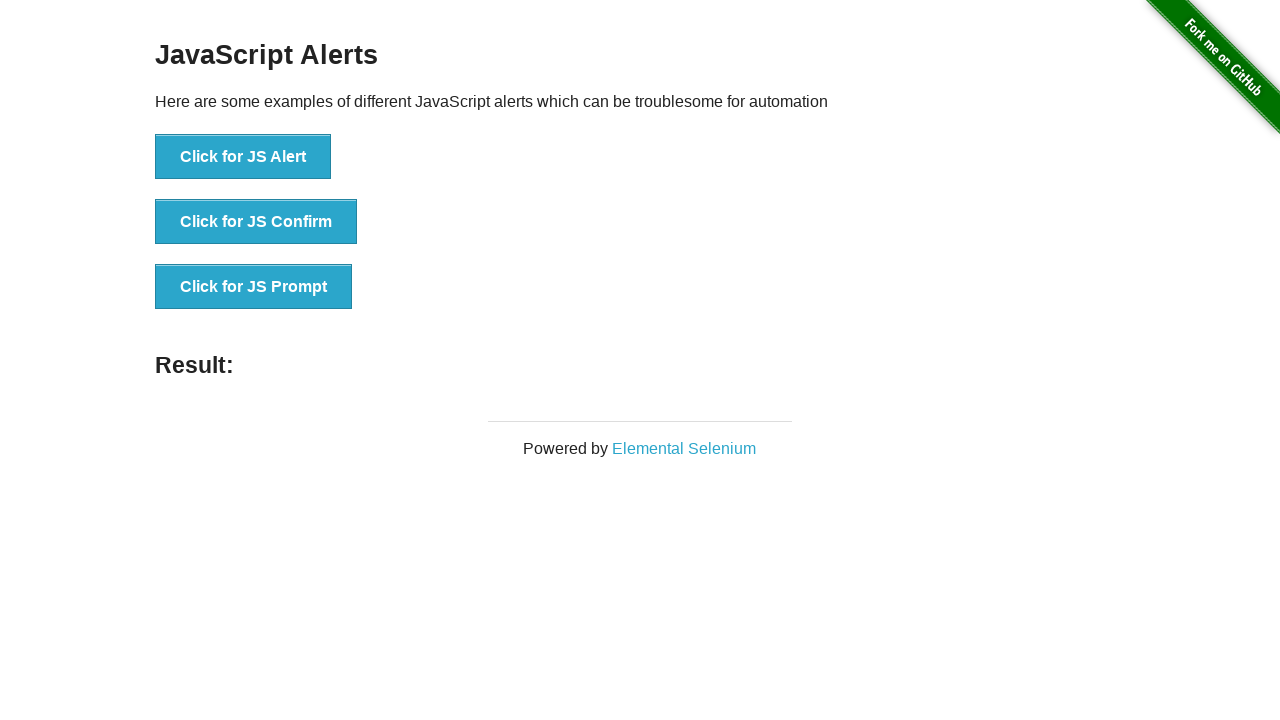

Clicked 'Click for JS Confirm' button at (256, 222) on xpath=//button[contains(text(),'Click for JS Confirm')]
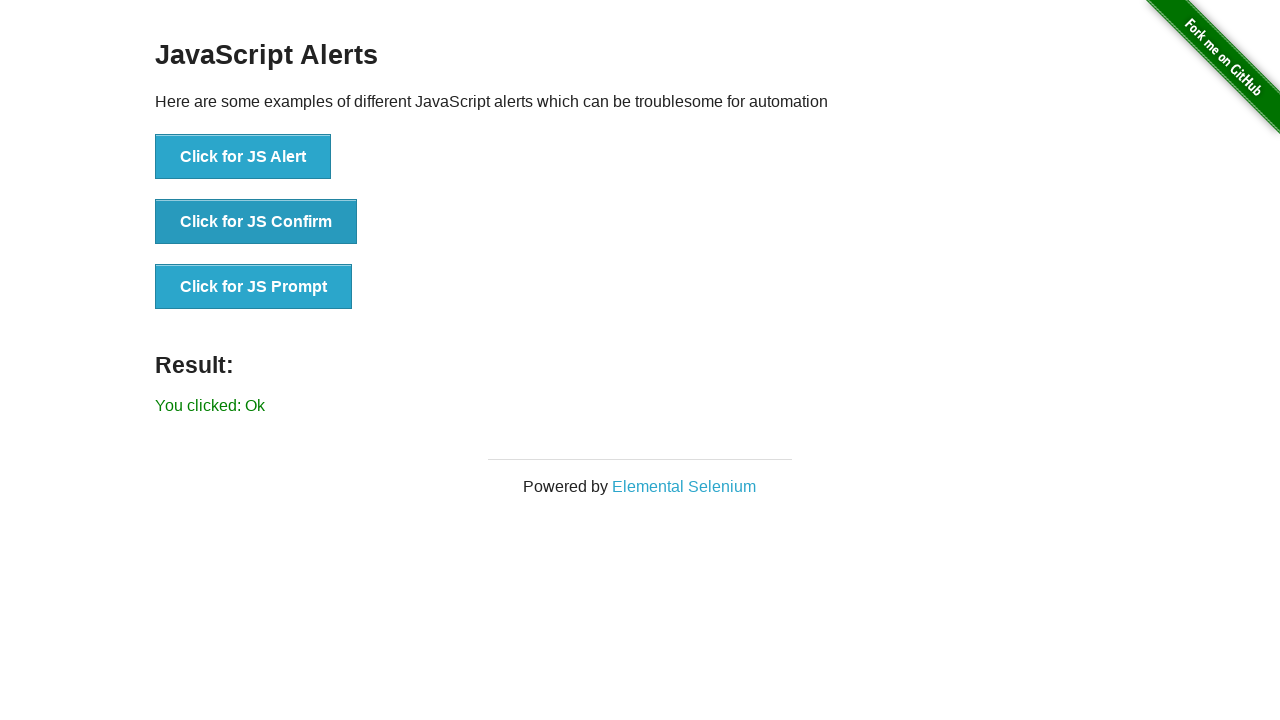

Waited for result element to load
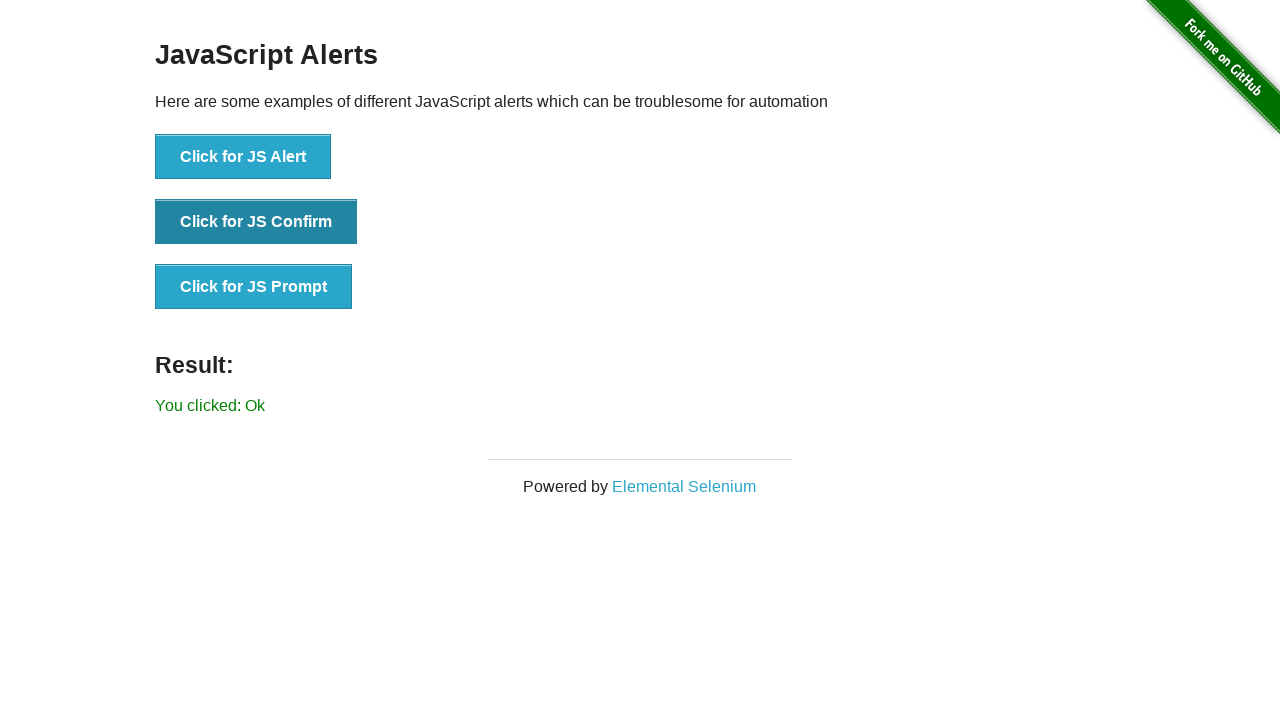

Located result element
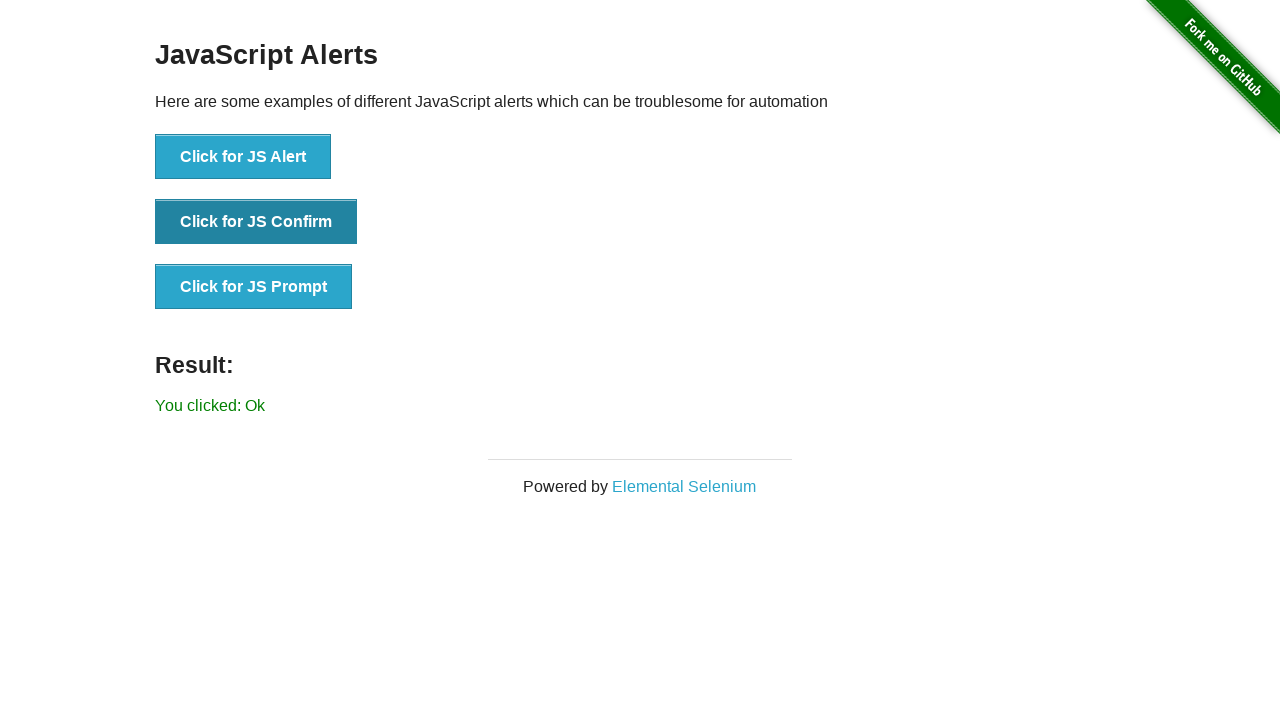

Verified alert was accepted with 'Ok' message
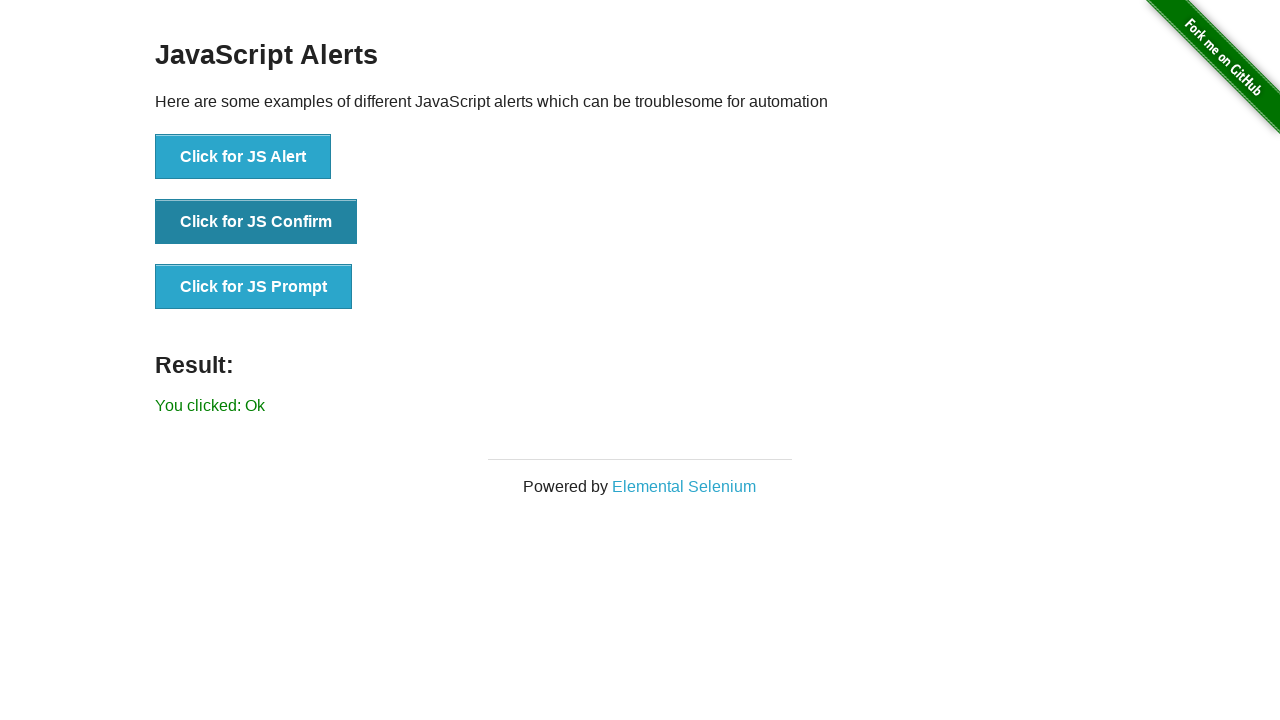

Removed accept dialog handler
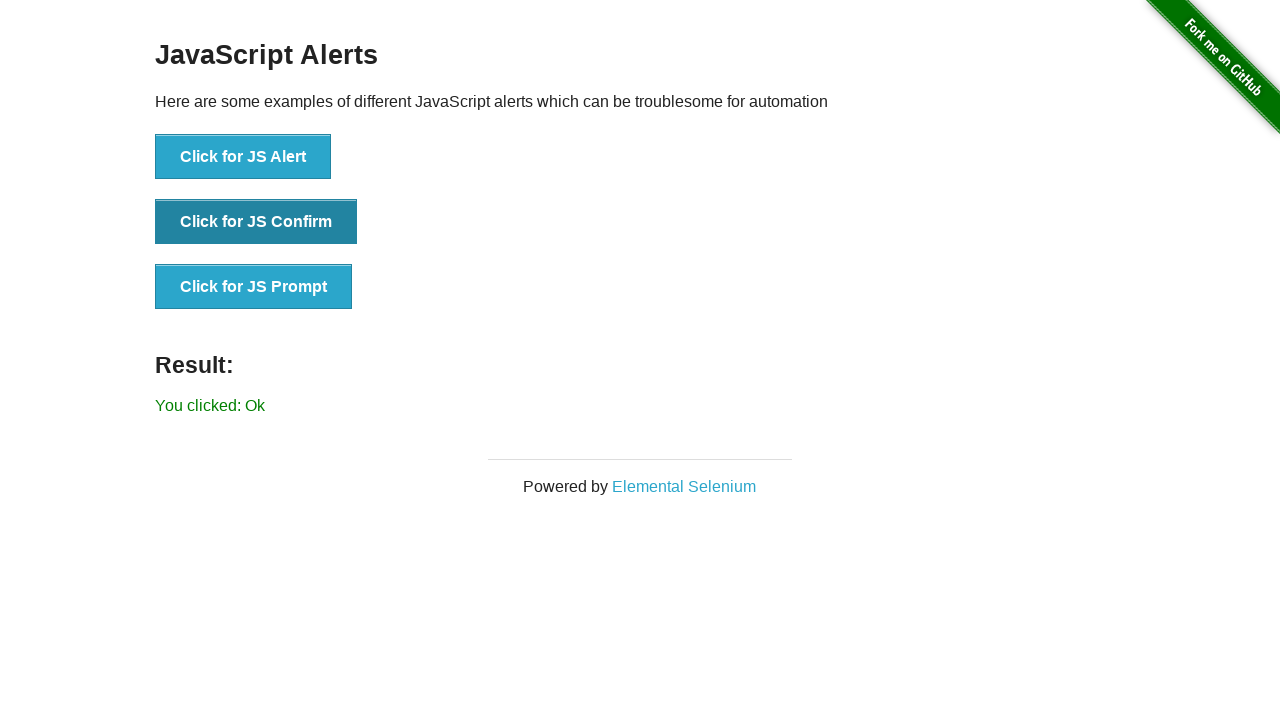

Set up dialog handler to dismiss alerts
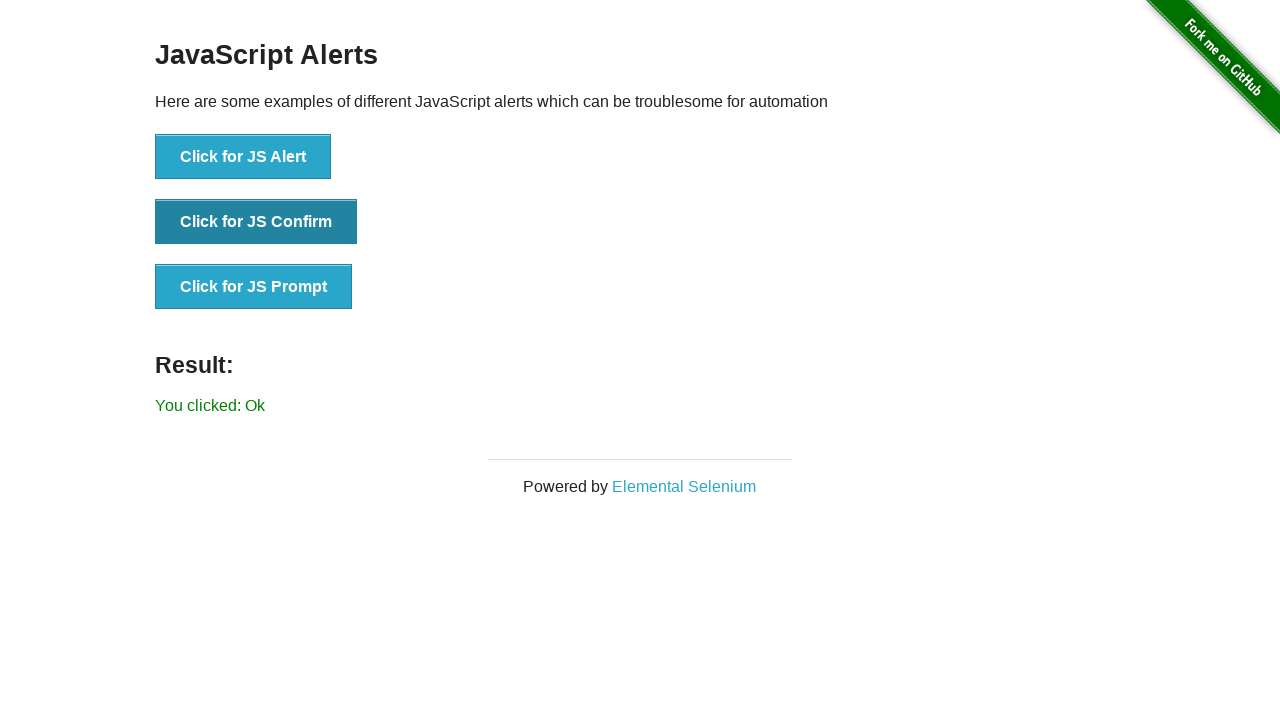

Clicked 'Click for JS Confirm' button again at (256, 222) on xpath=//button[contains(text(),'Click for JS Confirm')]
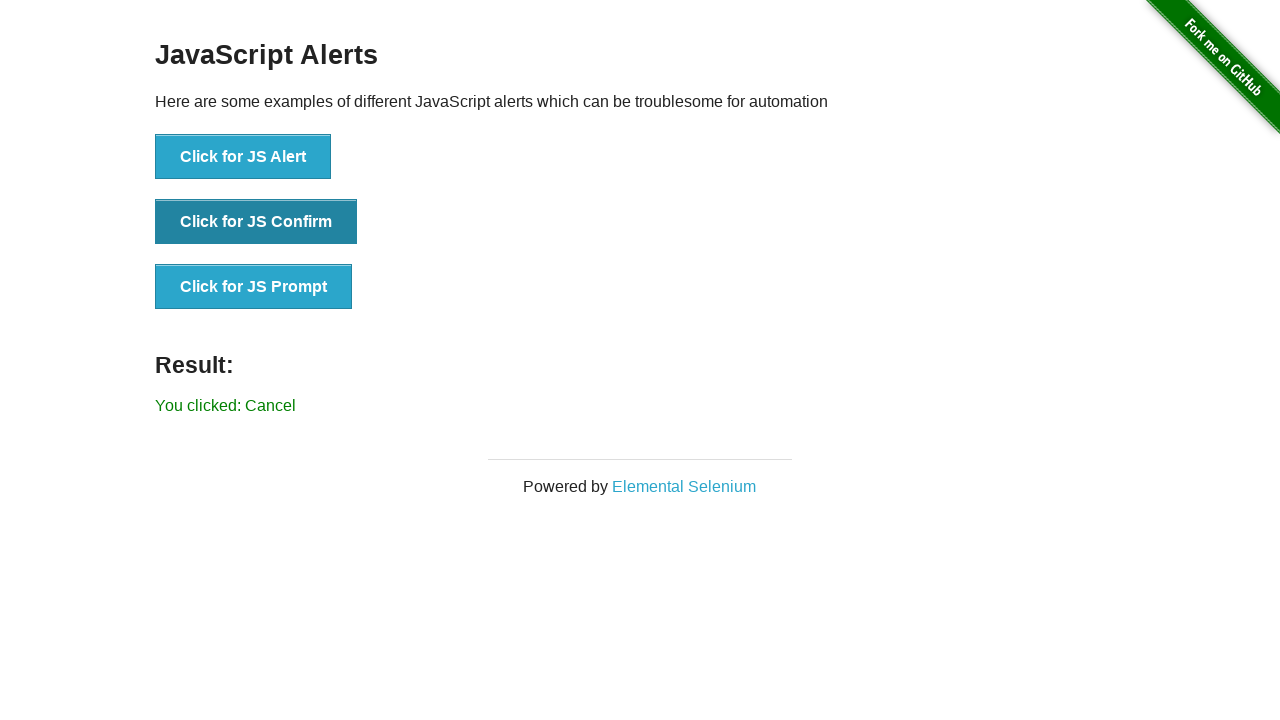

Waited 500ms for dialog dismissal to complete
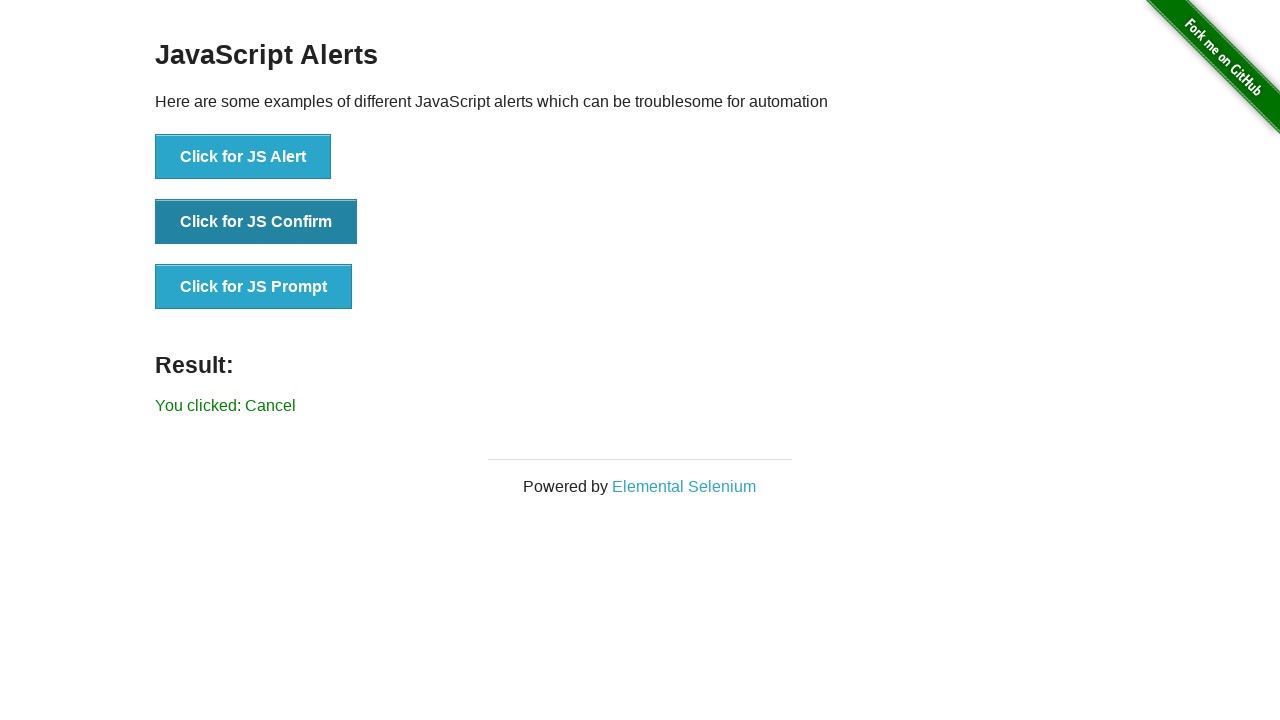

Verified alert was dismissed with 'Cancel' message
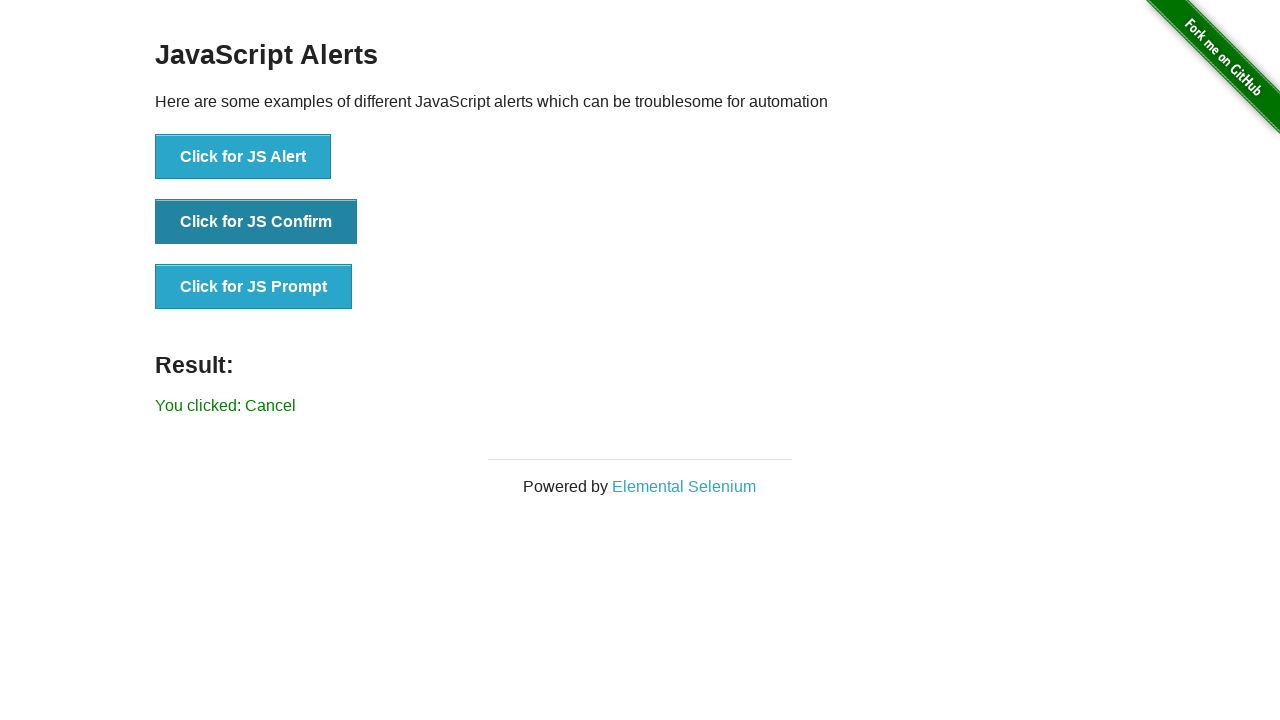

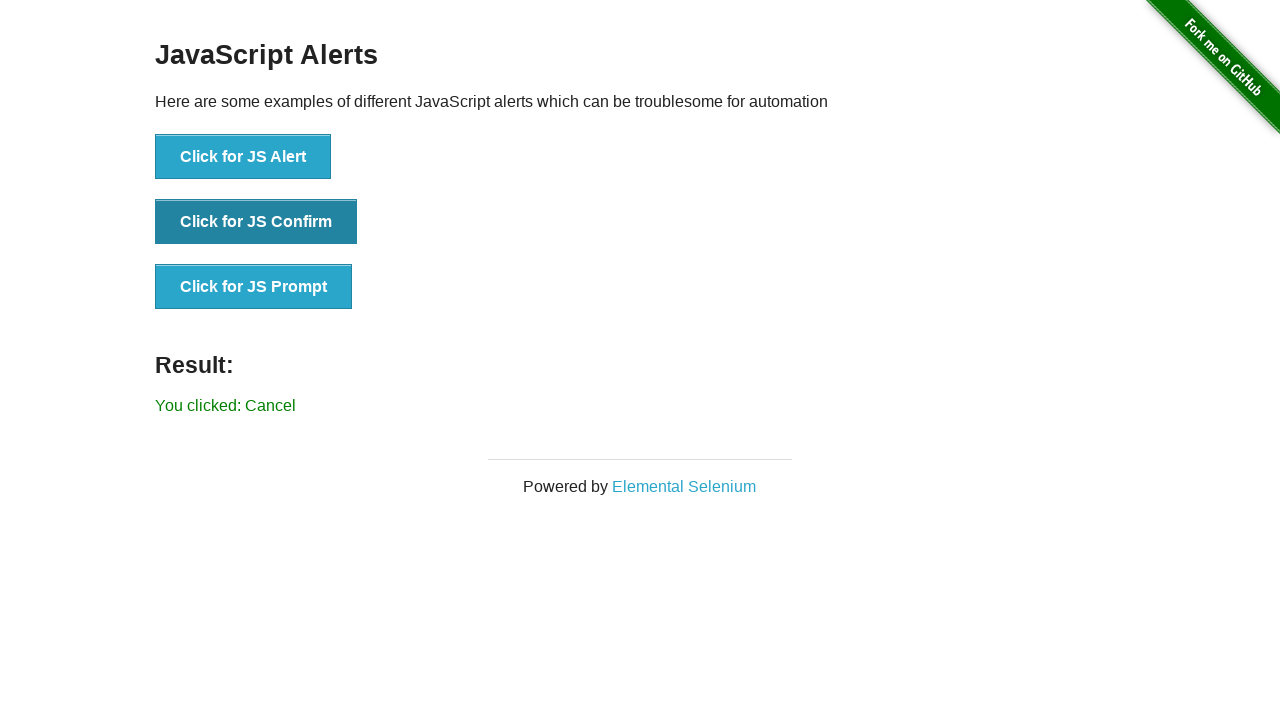